Navigates to a page, clicks a link identified by a calculated mathematical value, then fills out a form with personal information (first name, last name, city, country) and submits it.

Starting URL: http://suninjuly.github.io/find_link_text

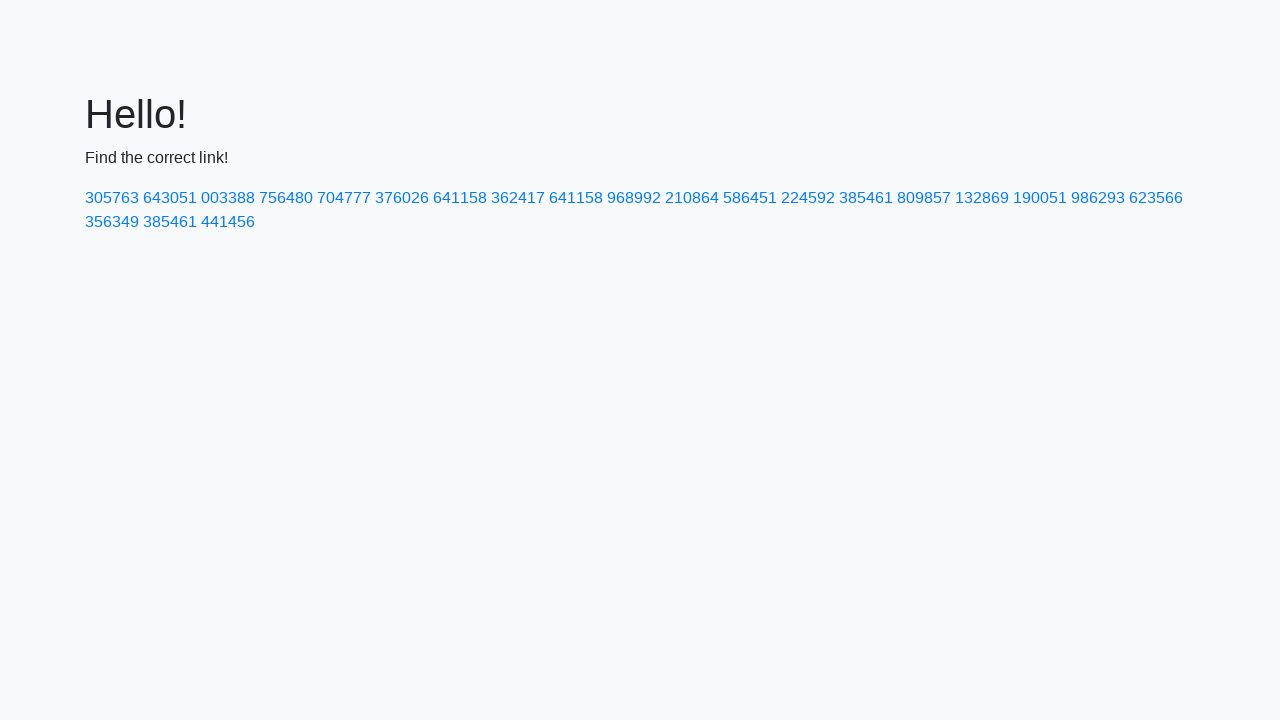

Clicked link with calculated text value '224592' at (808, 198) on a:text-is('224592')
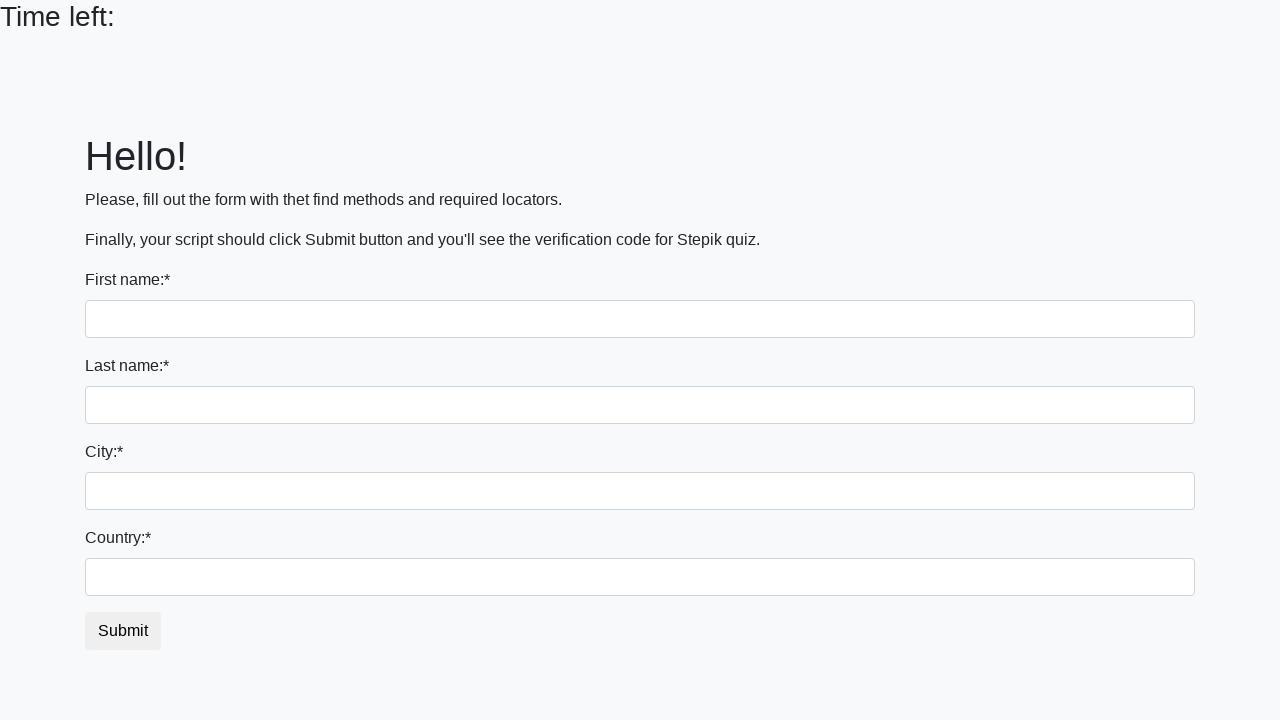

Filled first name field with 'Ivan' on input
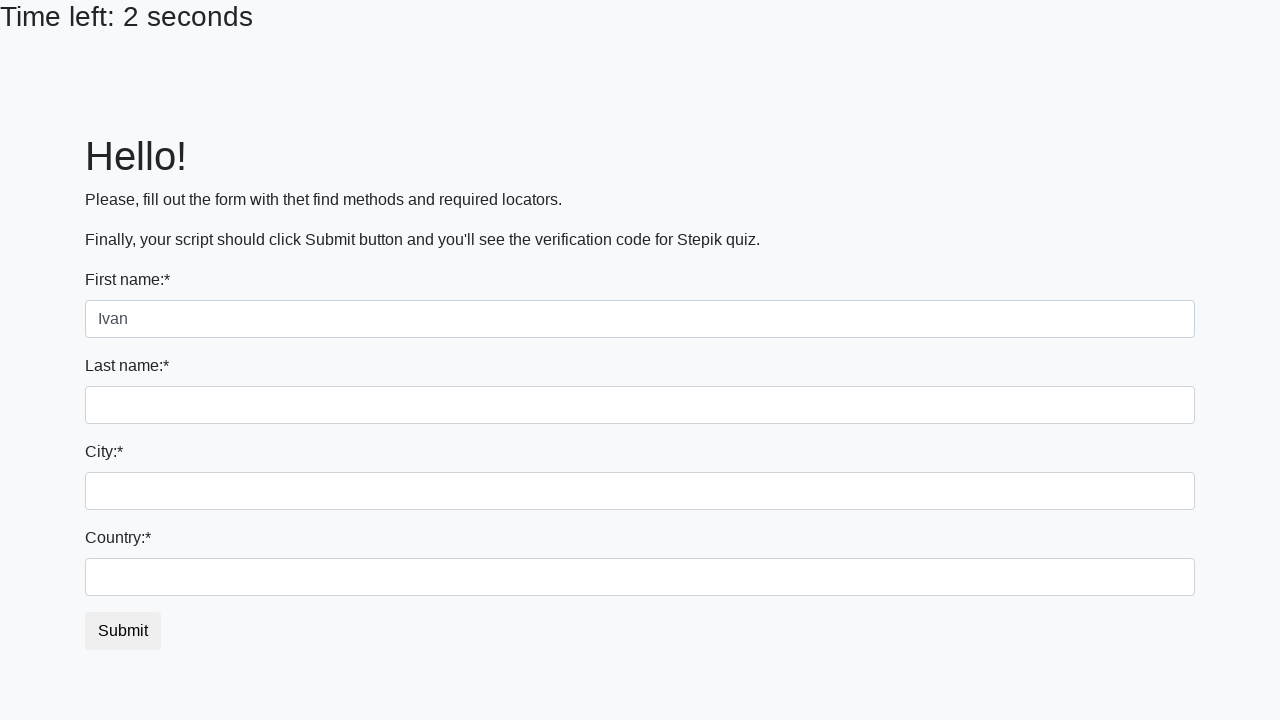

Filled last name field with 'Petrov' on input[name='last_name']
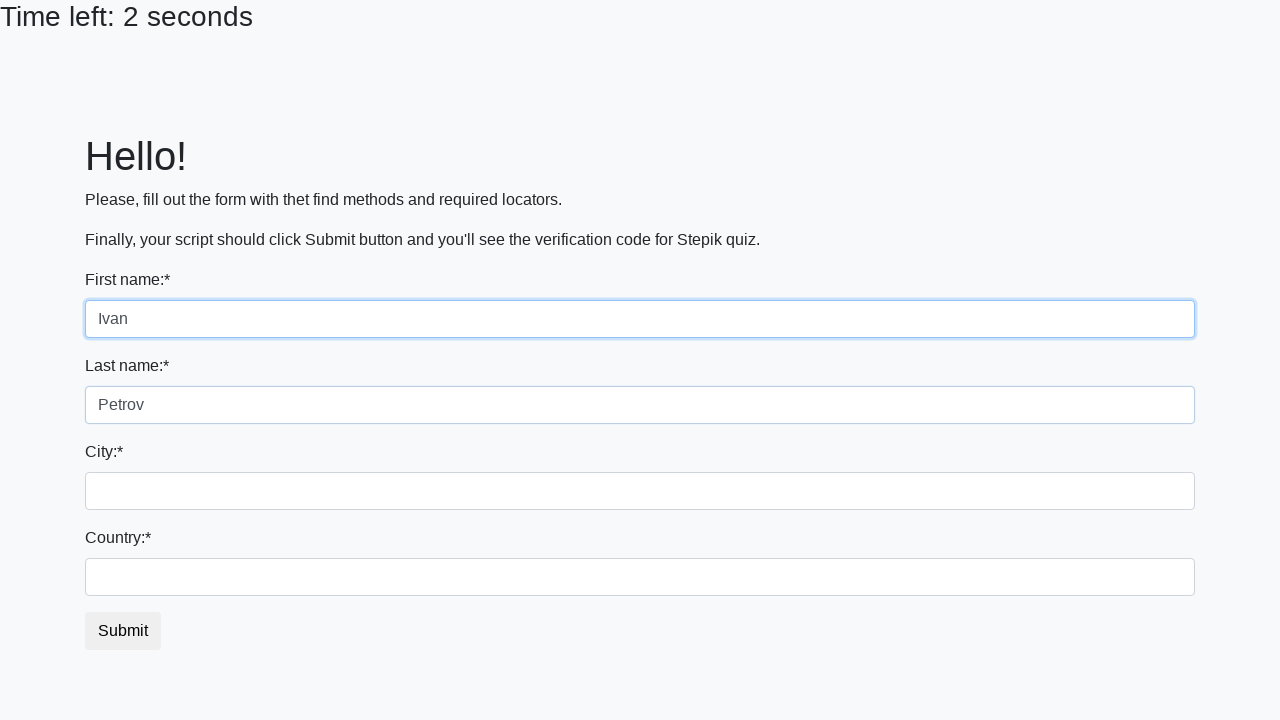

Filled city field with 'Smolensk' on .city
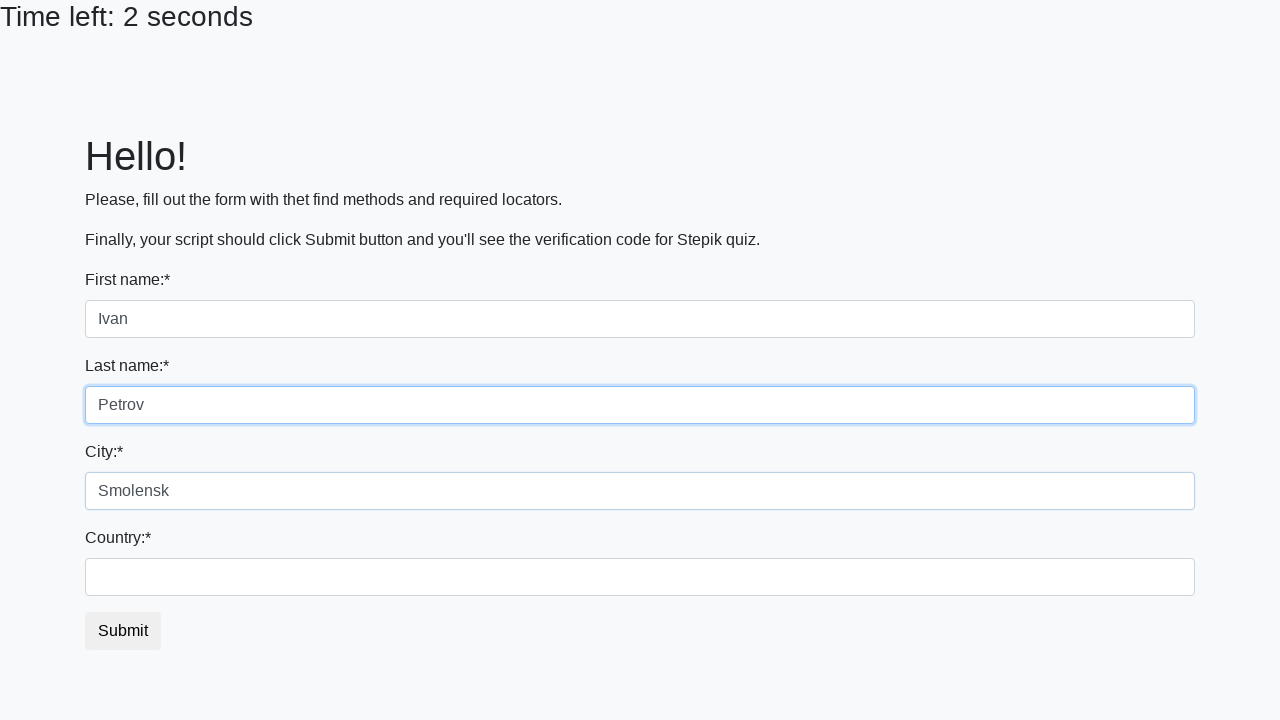

Filled country field with 'Russia' on #country
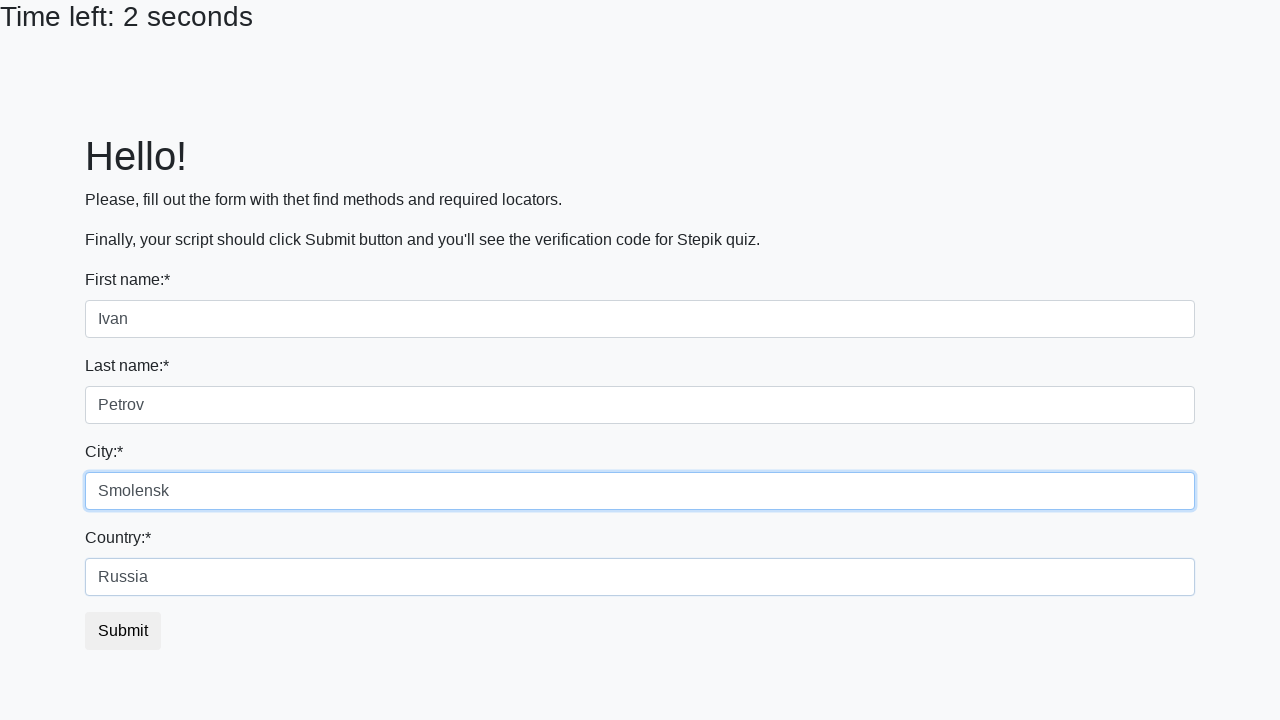

Clicked submit button to submit form at (123, 631) on button.btn
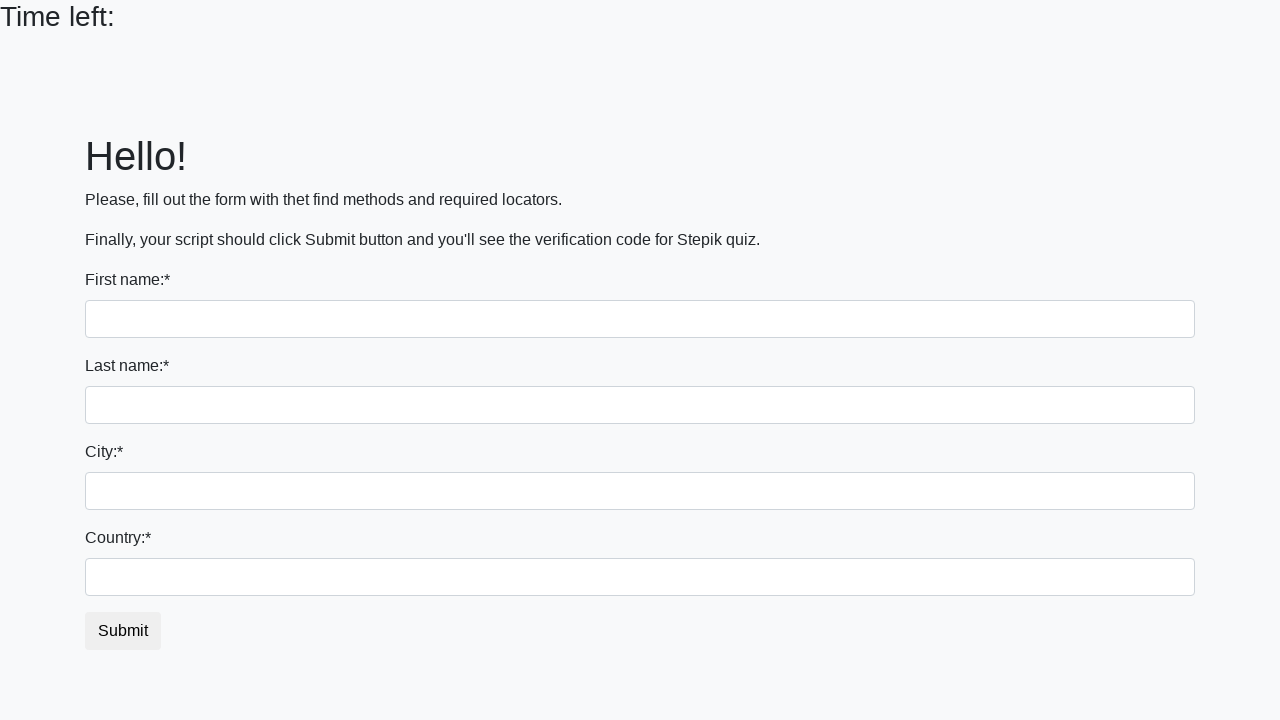

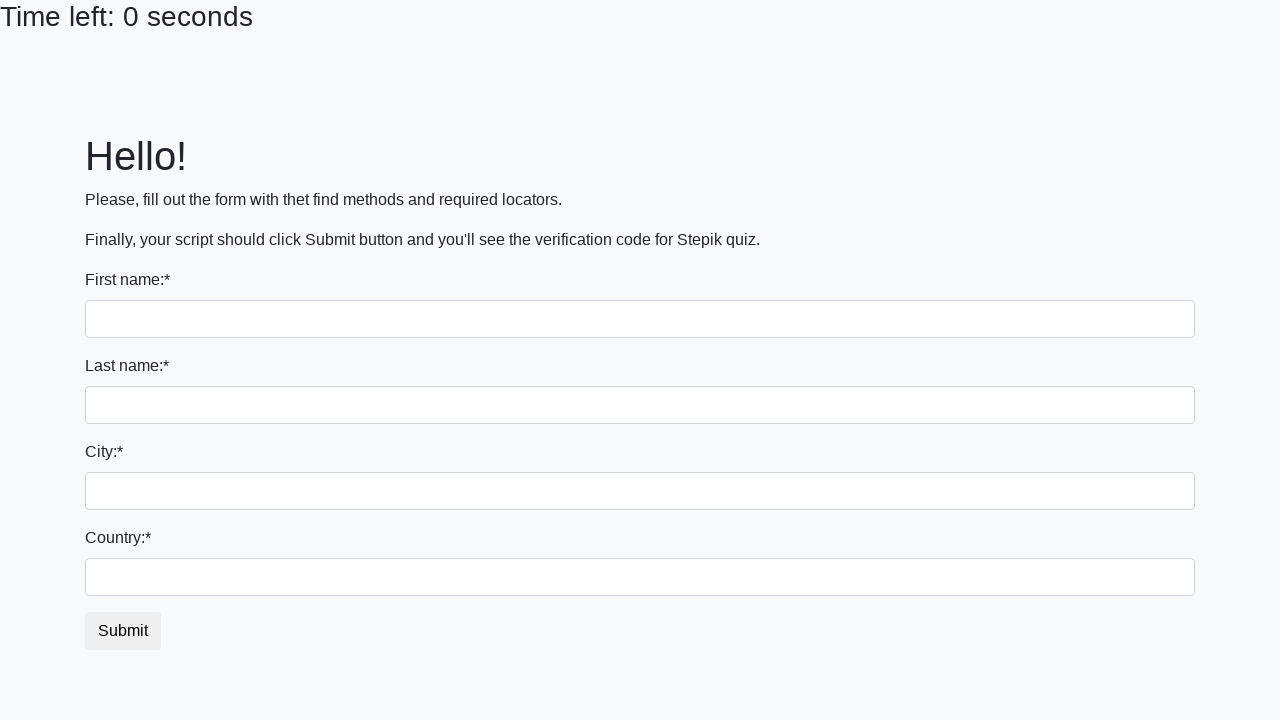